Tests editing an existing record in the web table by adding a record, then editing the first name and verifying the changes are saved

Starting URL: https://demoqa.com/elements

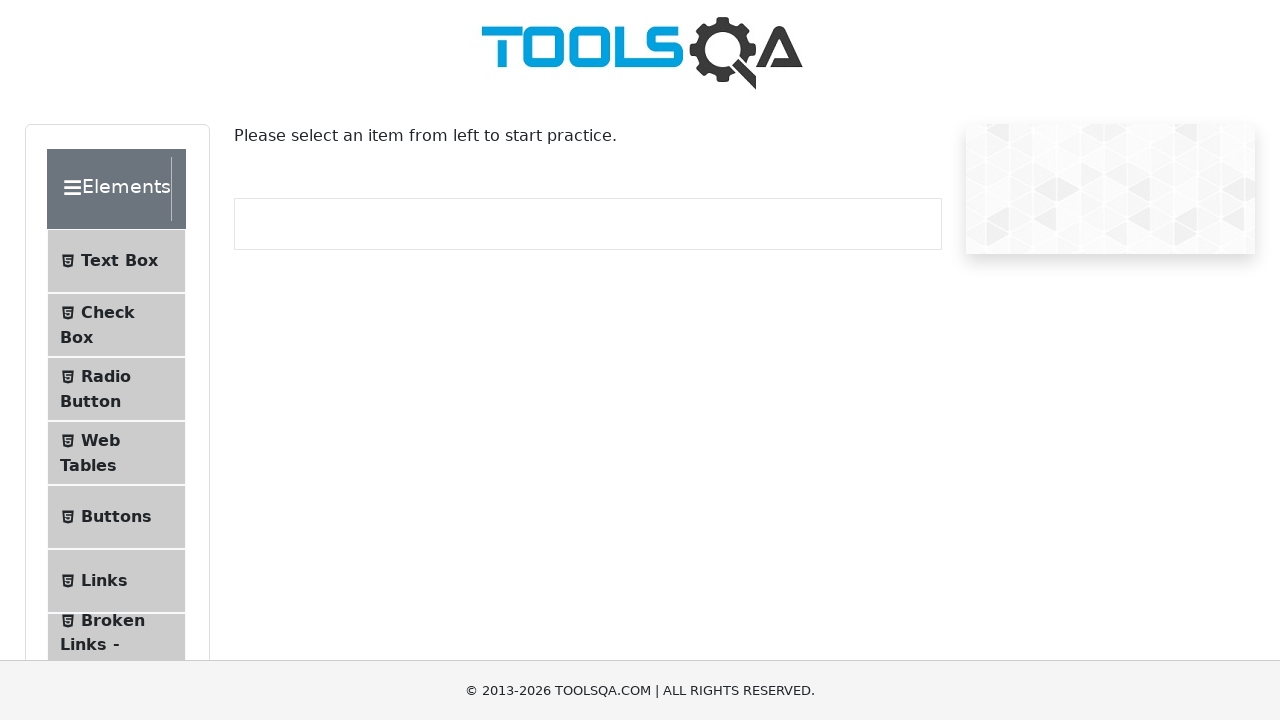

Clicked Web Tables tab at (100, 440) on text=Web Tables
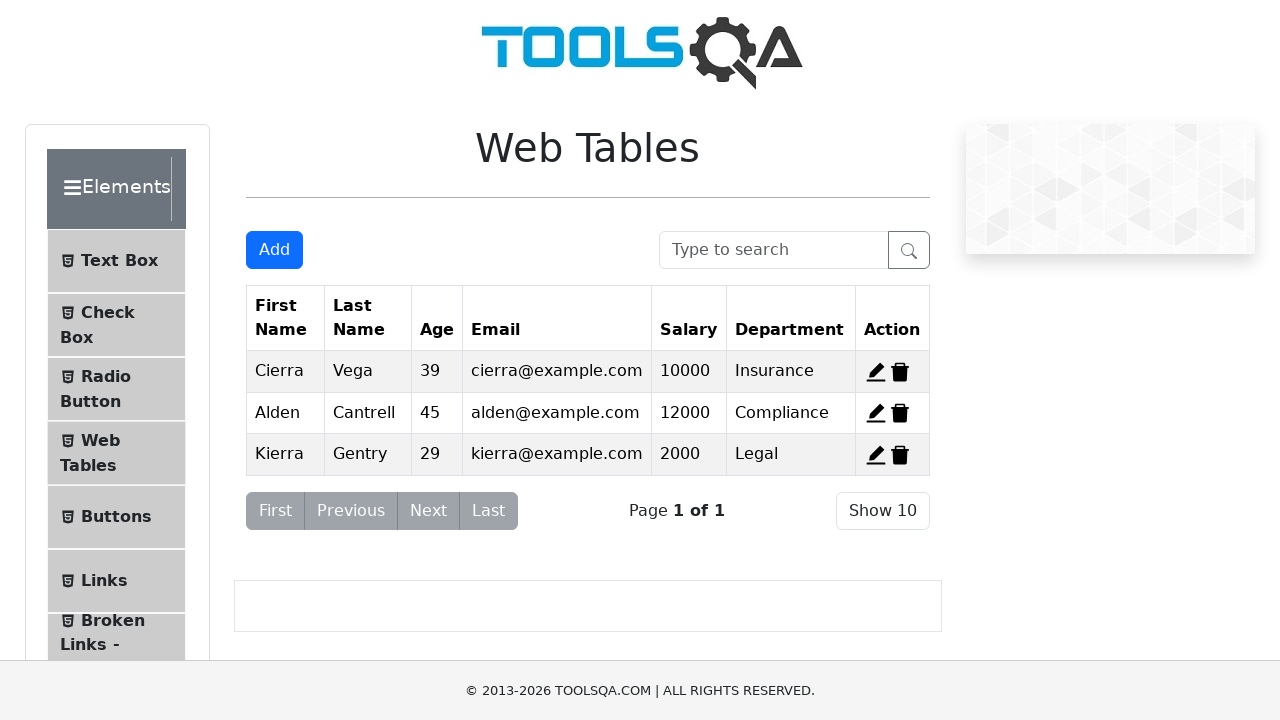

Clicked Add New Record button at (274, 250) on #addNewRecordButton
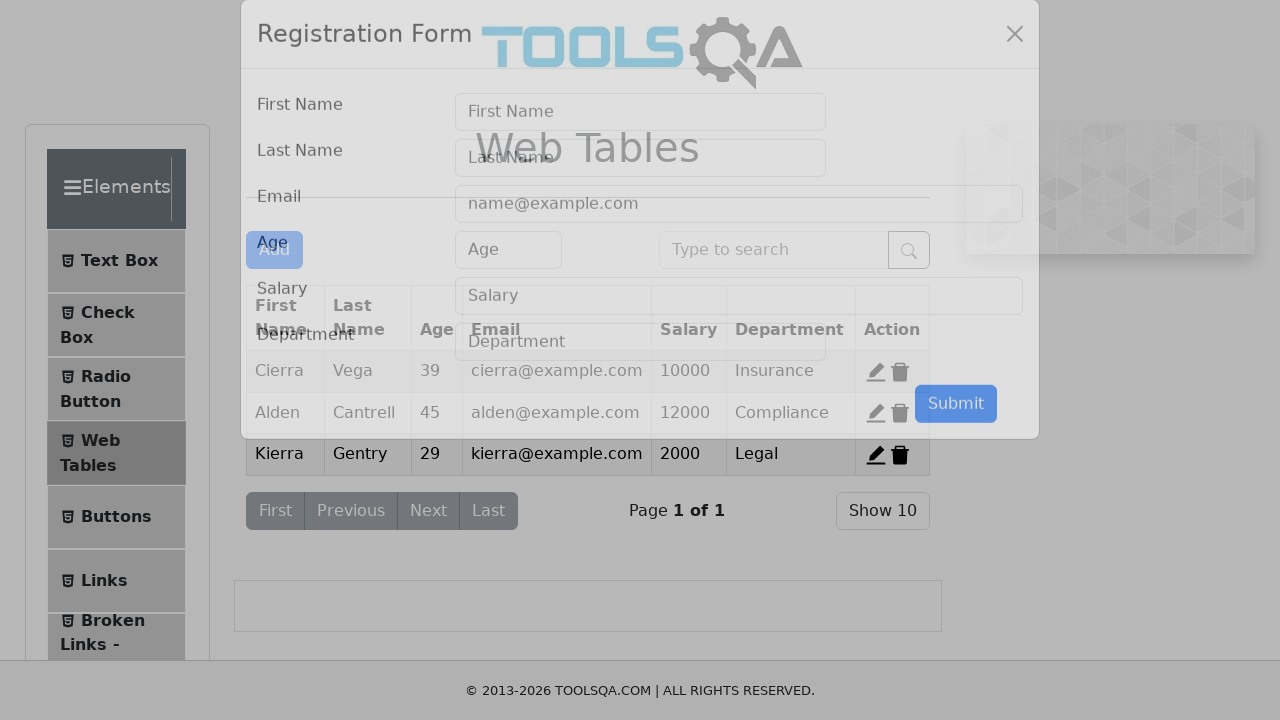

Registration form modal displayed
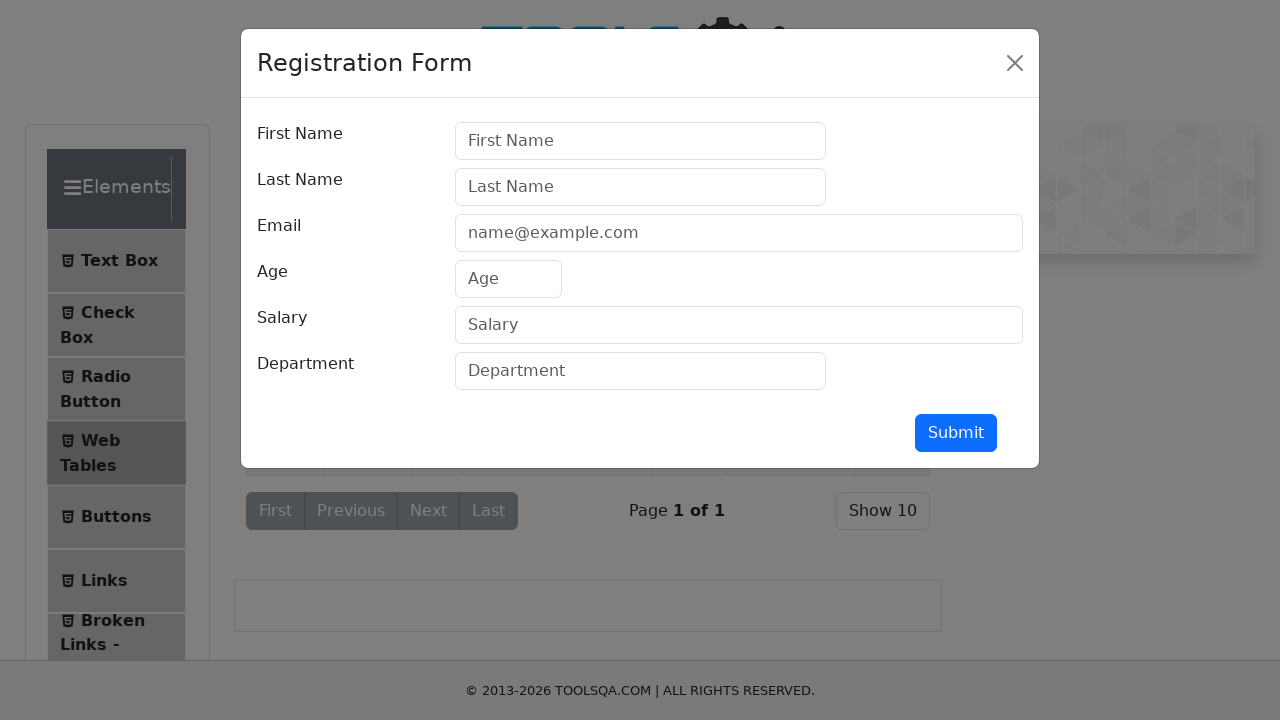

Filled first name field with 'Sarah' on #firstName
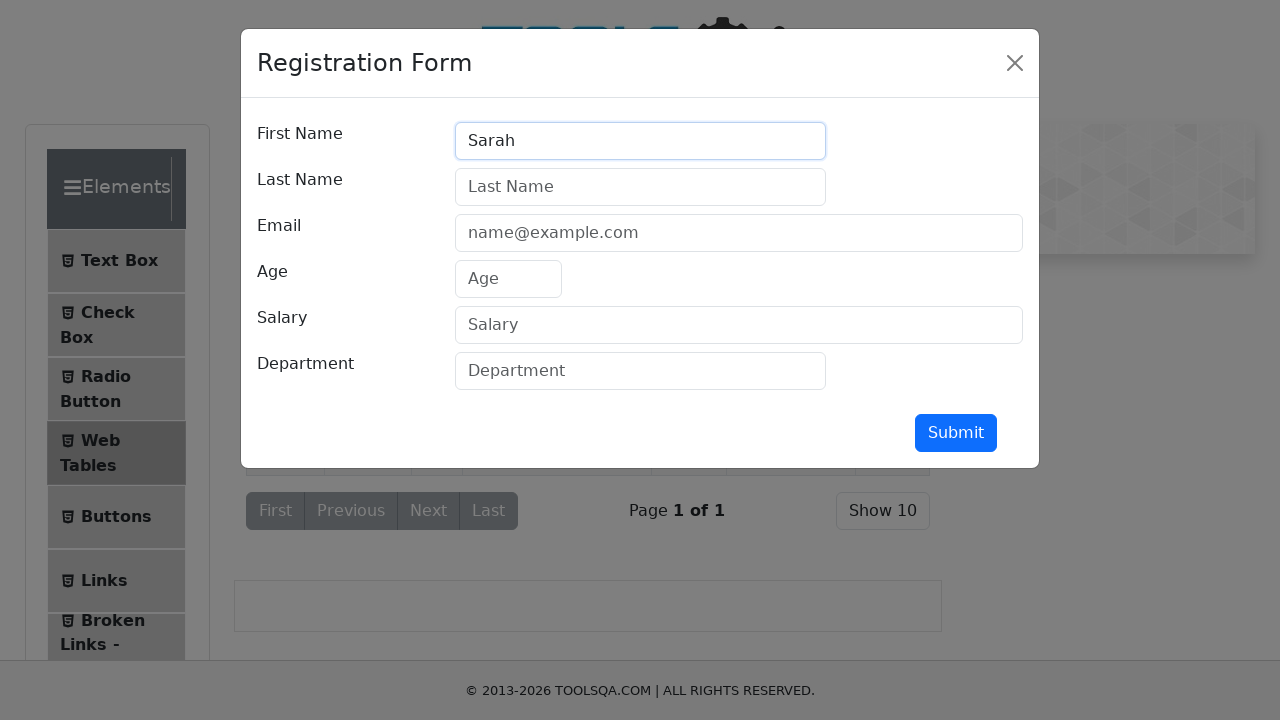

Filled last name field with 'Williams' on #lastName
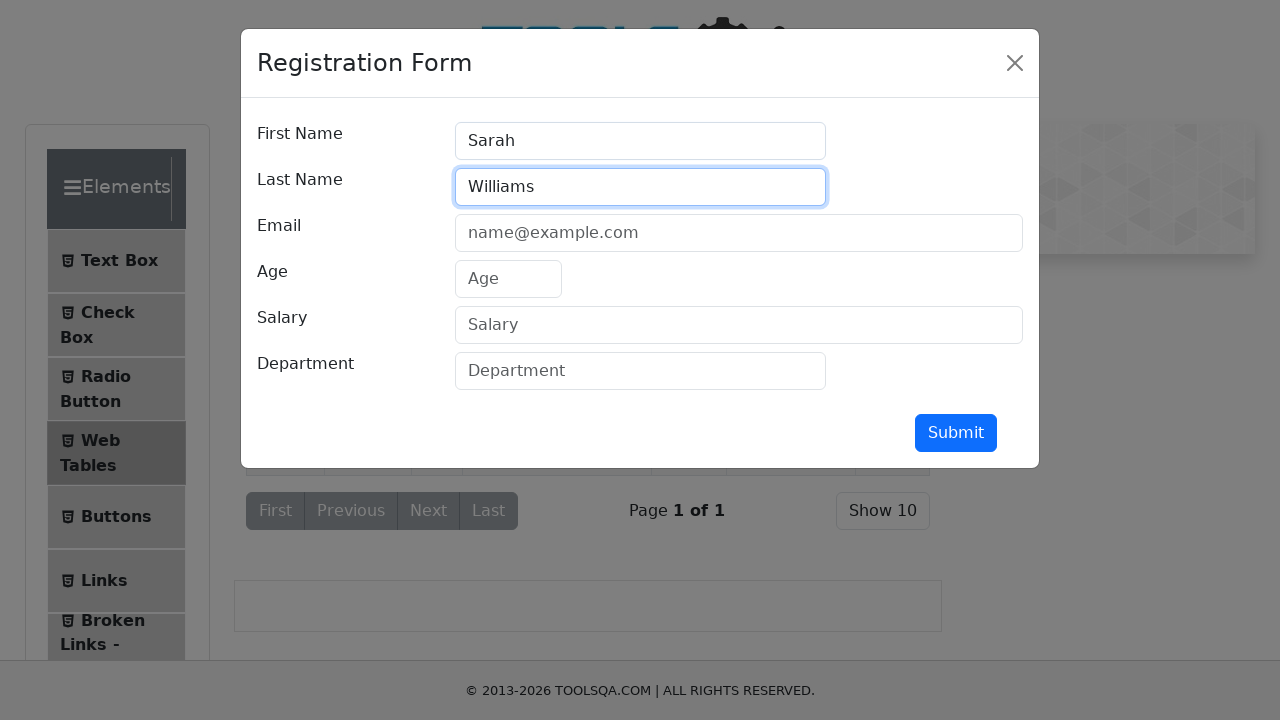

Filled email field with 'sarah.williams@example.com' on #userEmail
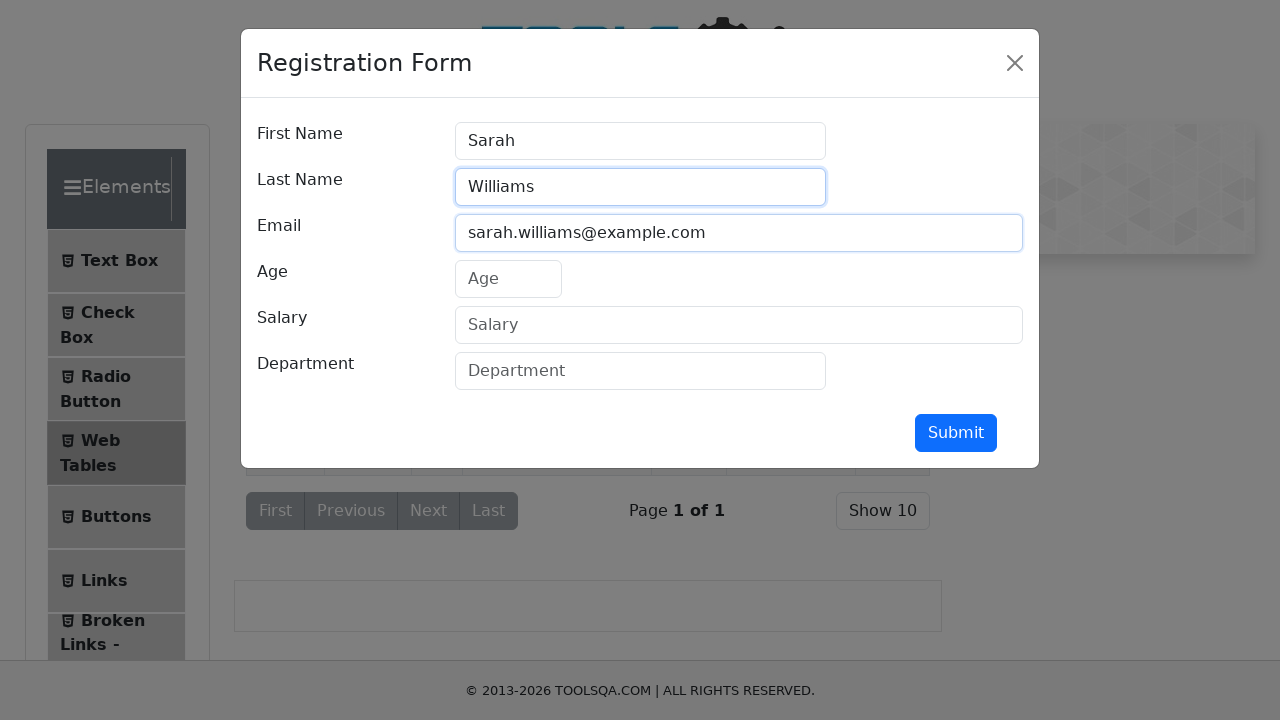

Filled age field with '28' on #age
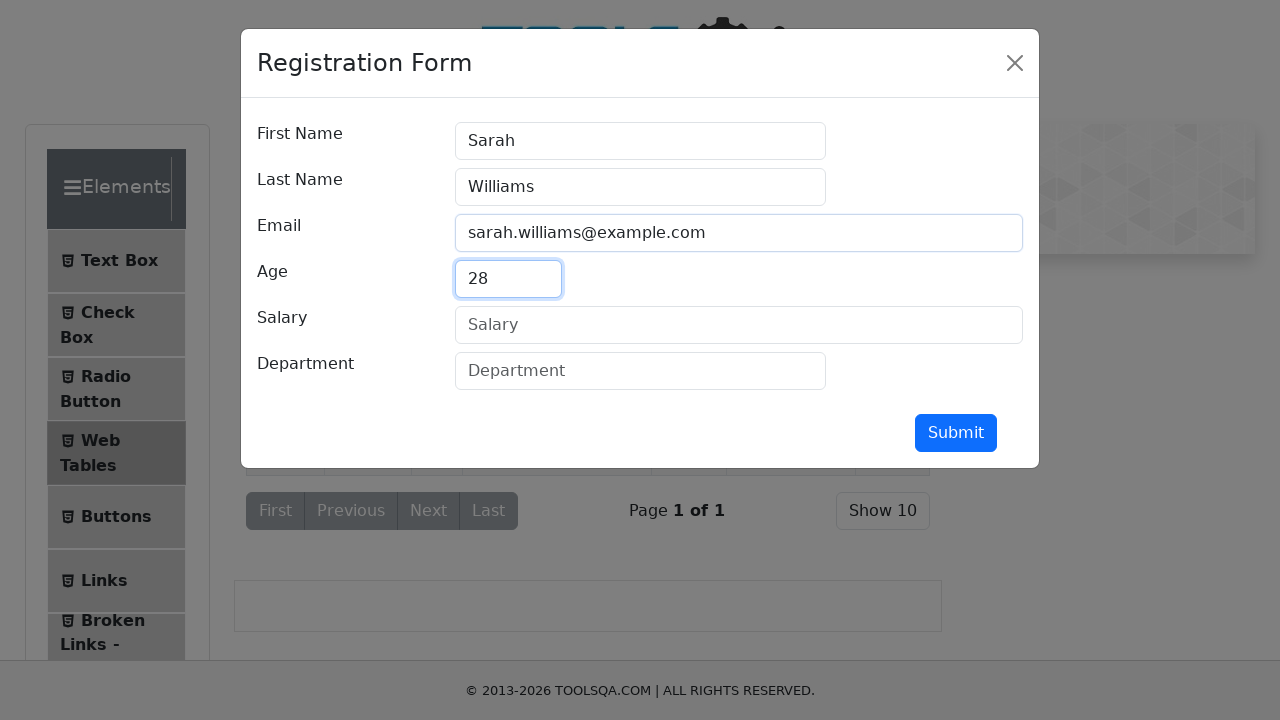

Filled salary field with '65000' on #salary
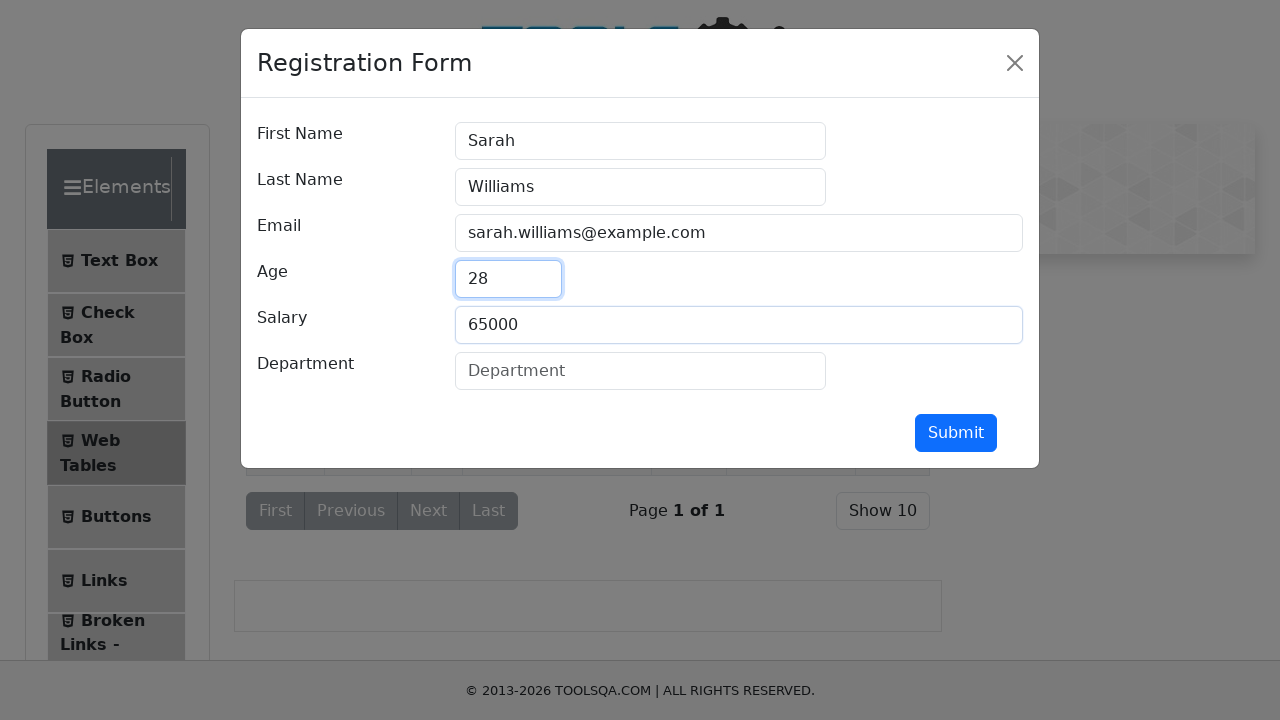

Filled department field with 'Marketing' on #department
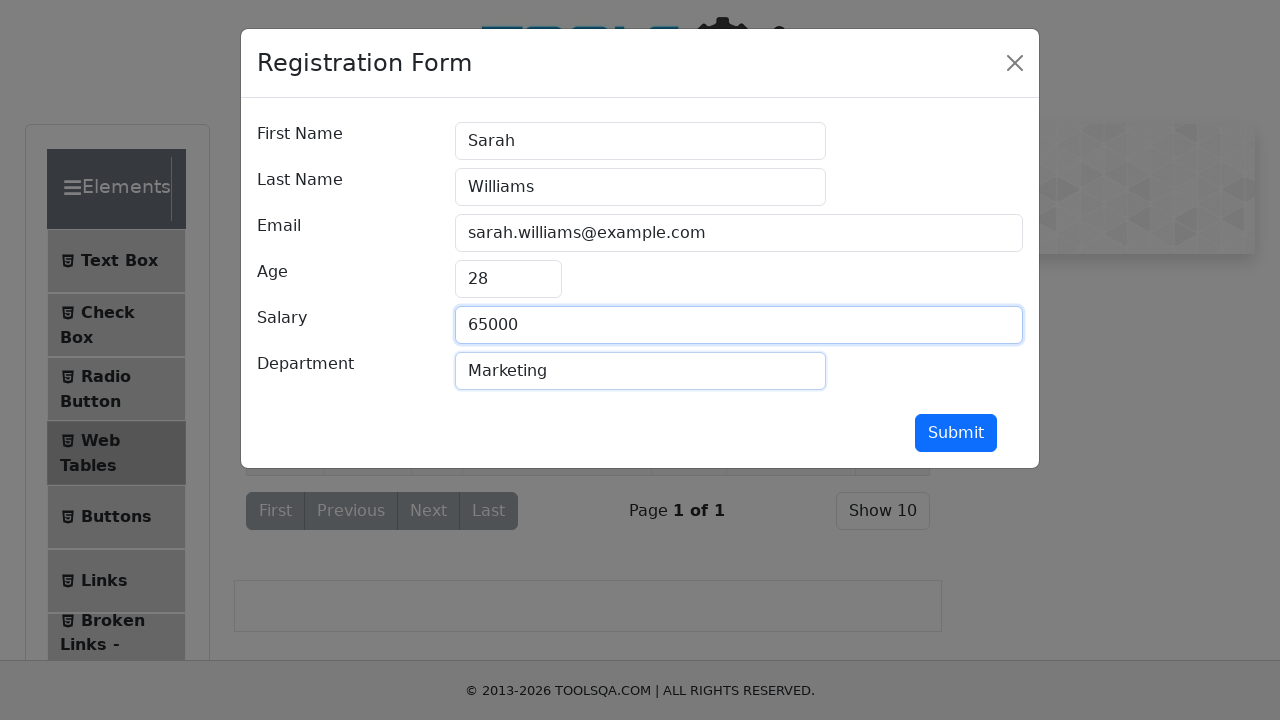

Clicked Submit button to add new record at (956, 433) on #submit
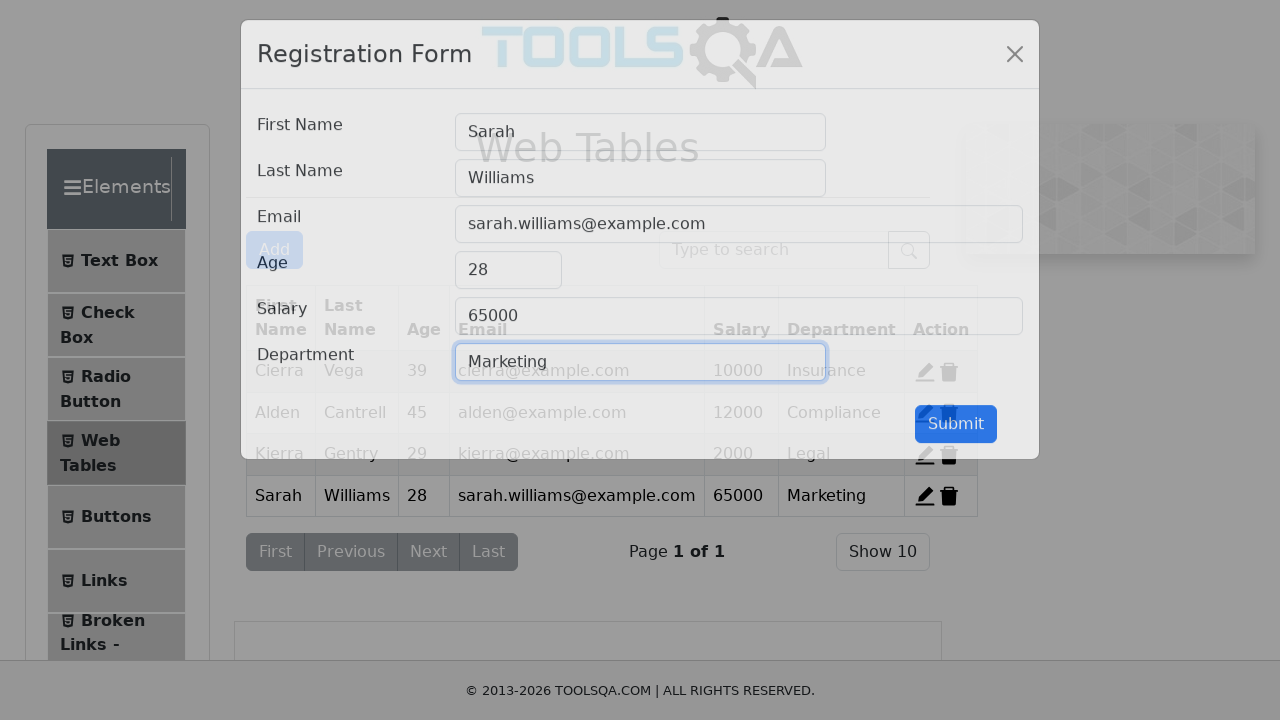

Filled search box with 'sarah.williams@example.com' on #searchBox
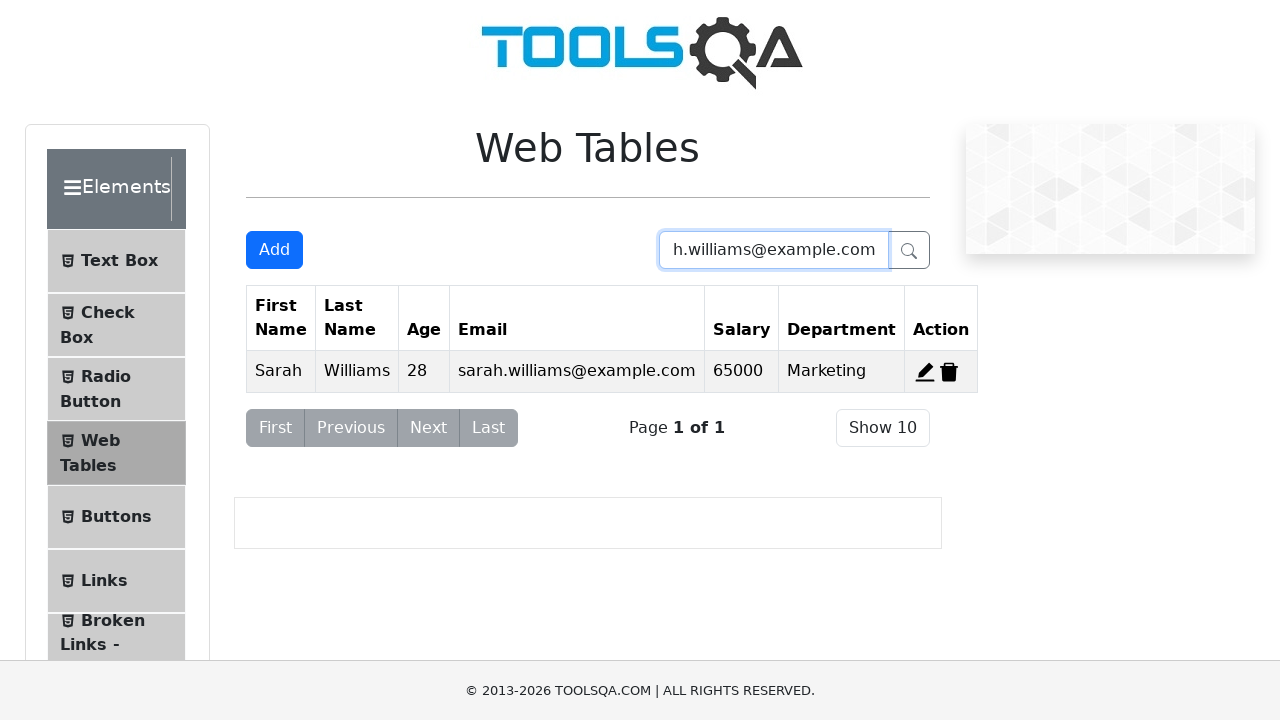

Verified newly created record is present in table
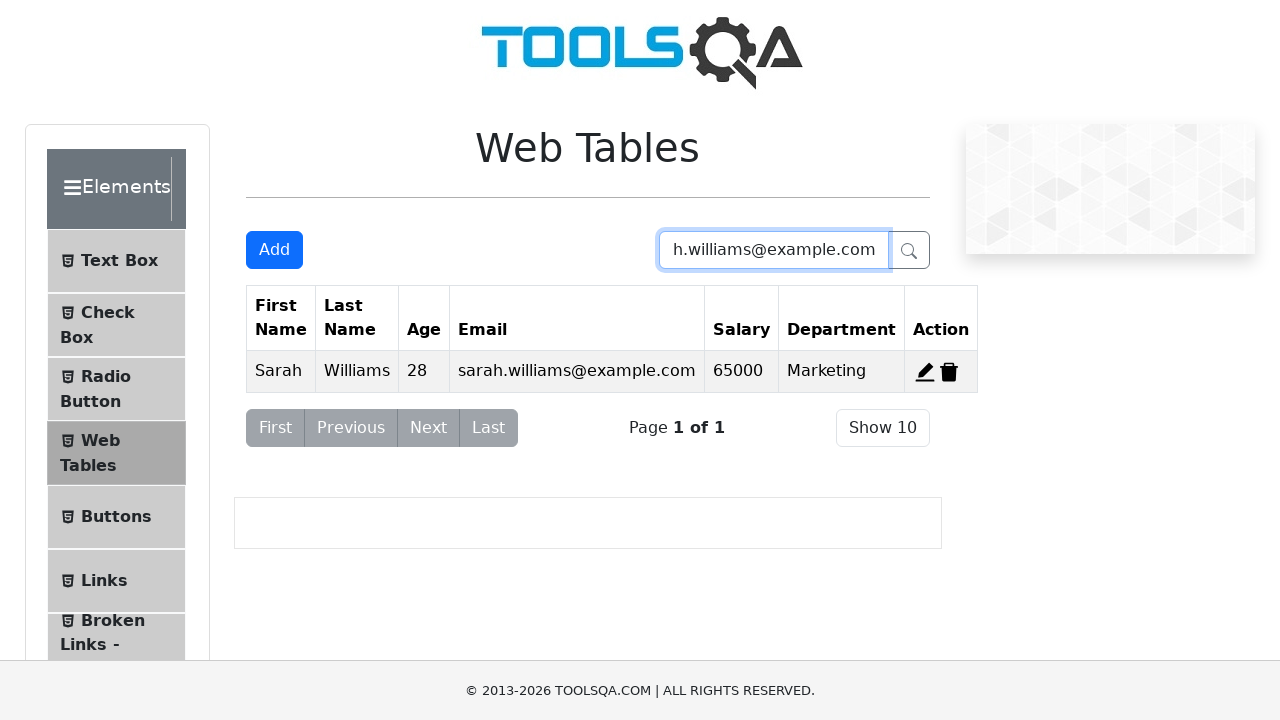

Clicked Edit button for the record at (925, 372) on span[title='Edit']
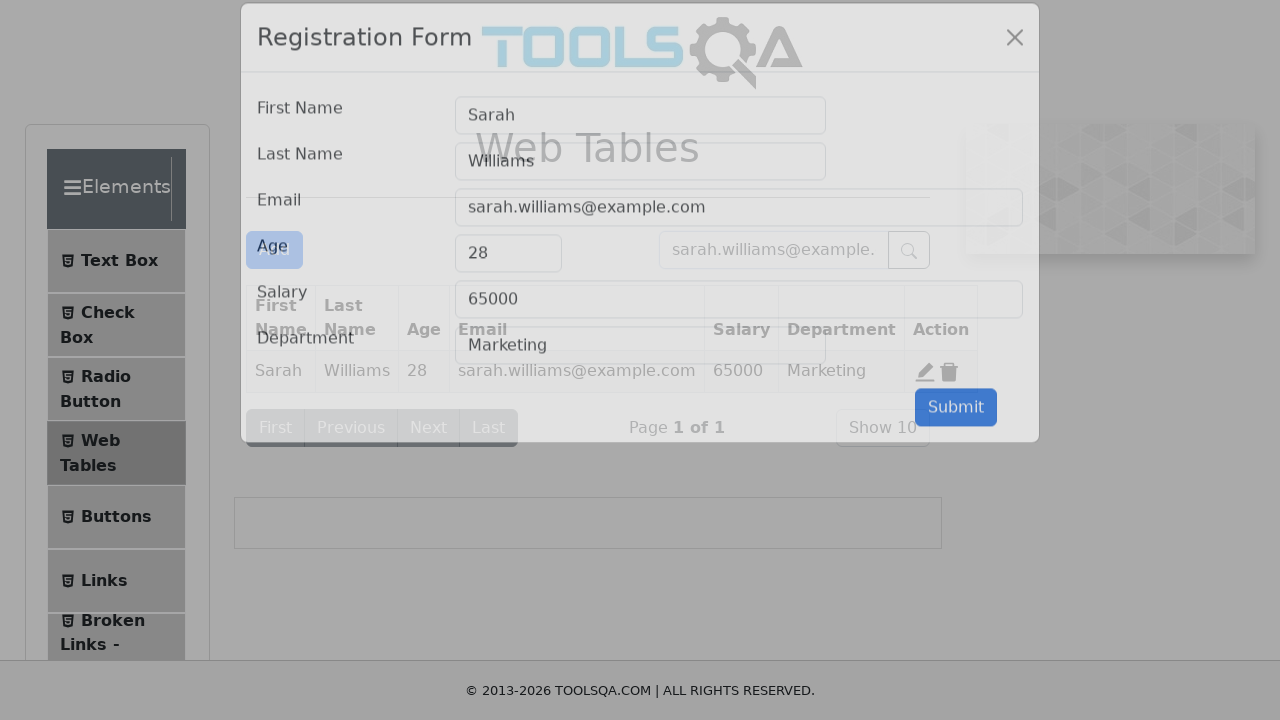

Edited first name to 'SarahEdited' on #firstName
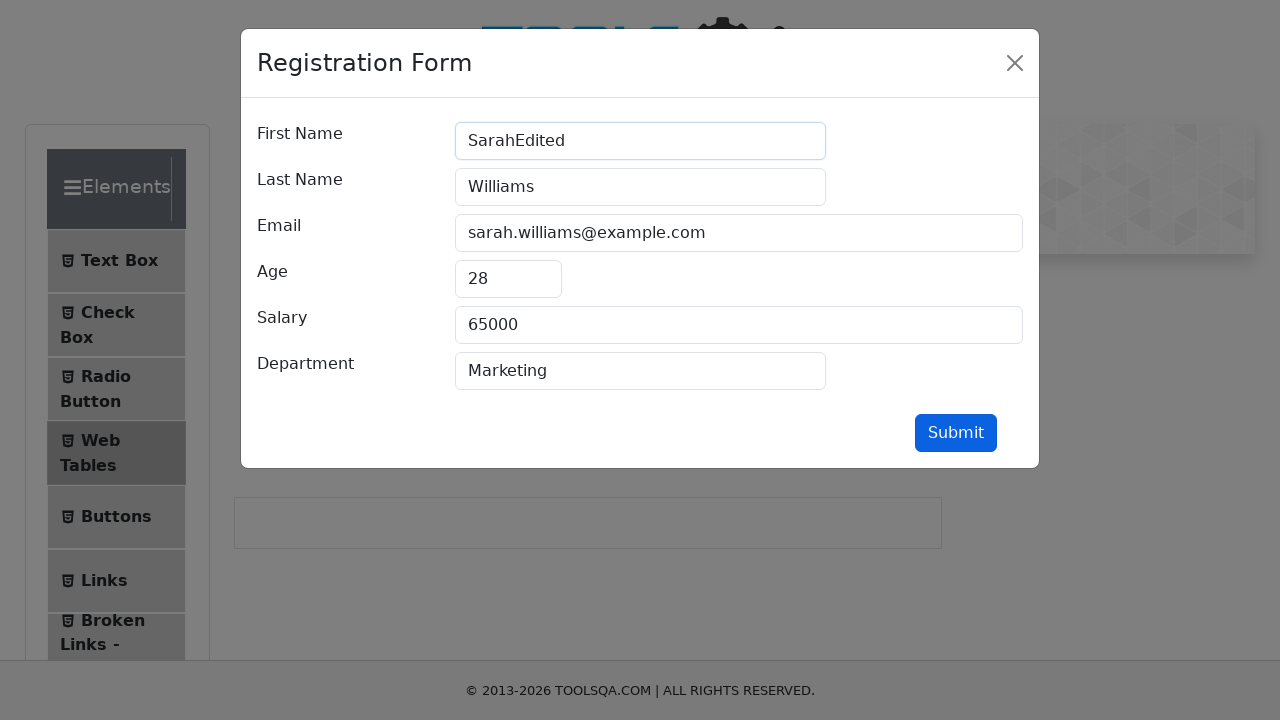

Clicked Submit button to save edited record at (956, 433) on #submit
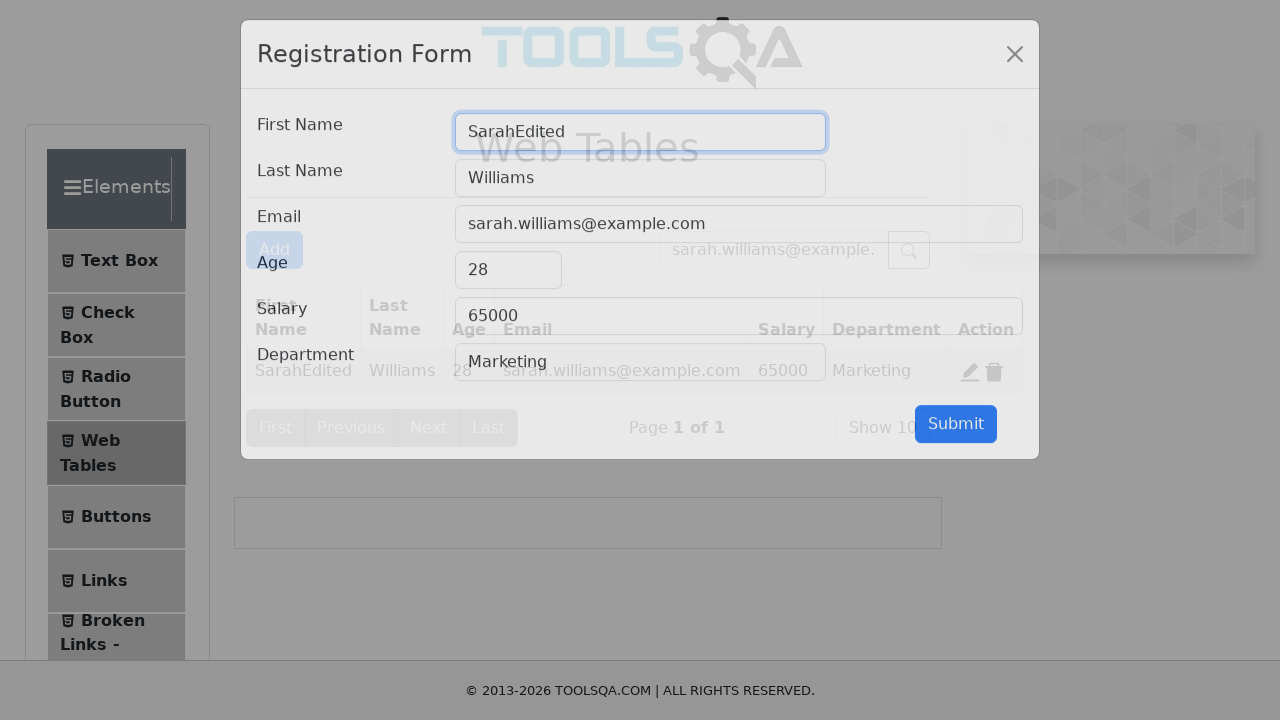

Searched for record by email again on #searchBox
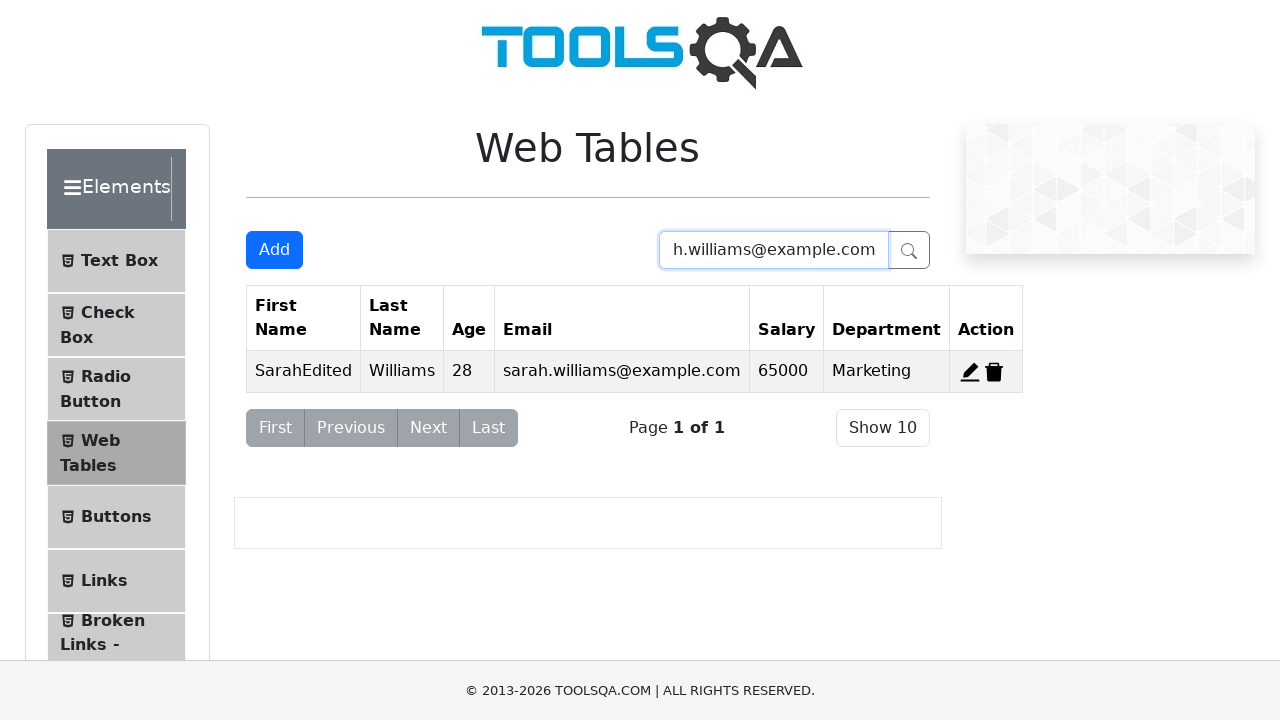

Verified edited first name 'SarahEdited' is saved and visible in table
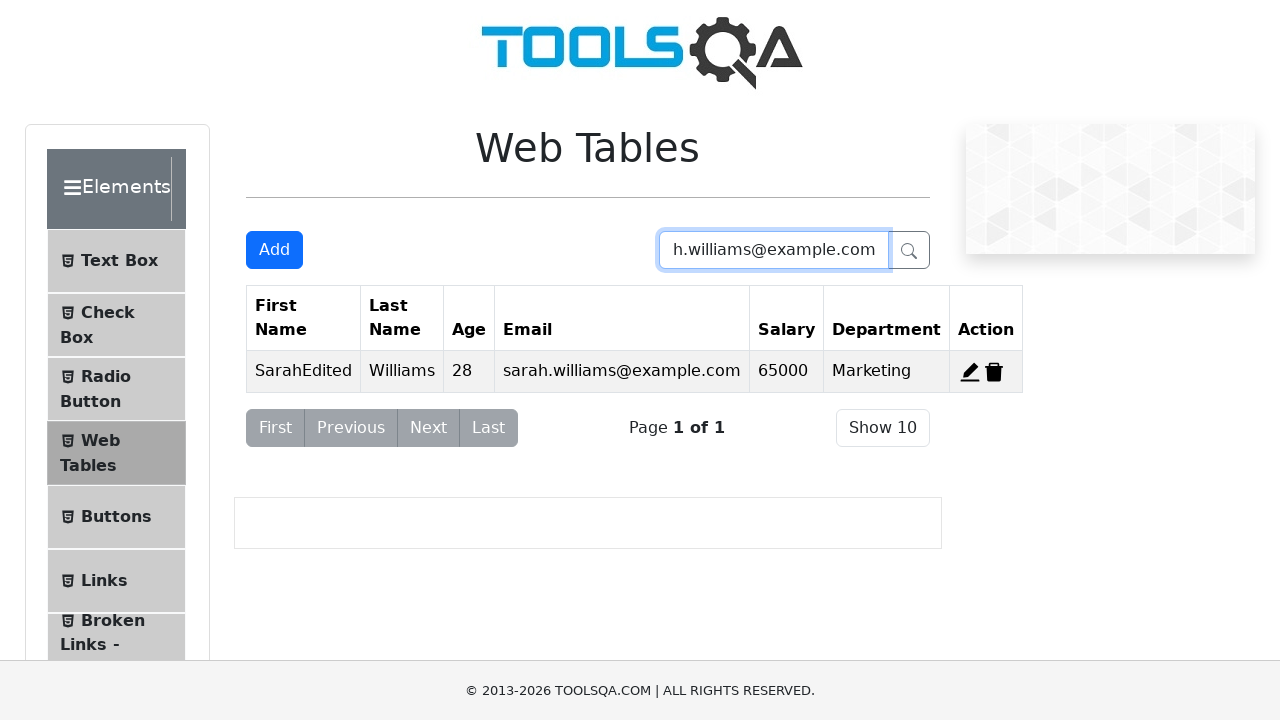

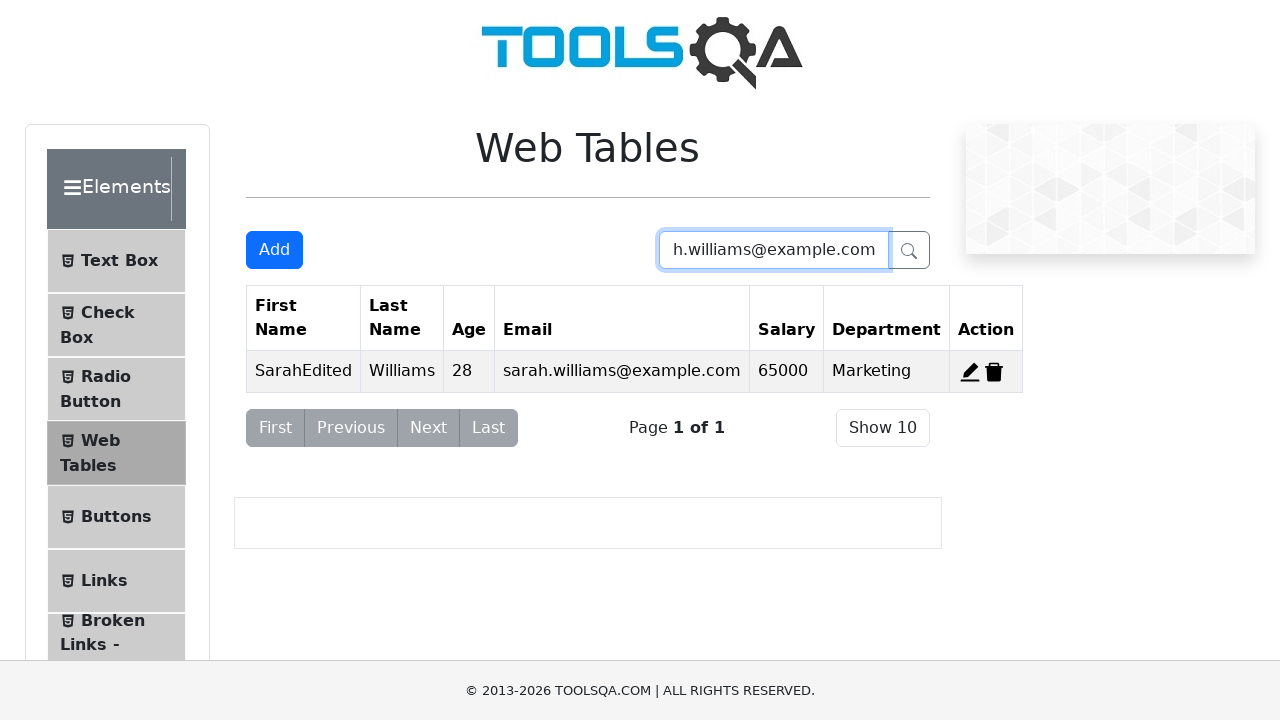